Tests browser notification handling by navigating to a demo page and clicking the browser notification button

Starting URL: https://demoapps.qspiders.com/ui/browserNot?sublist=0

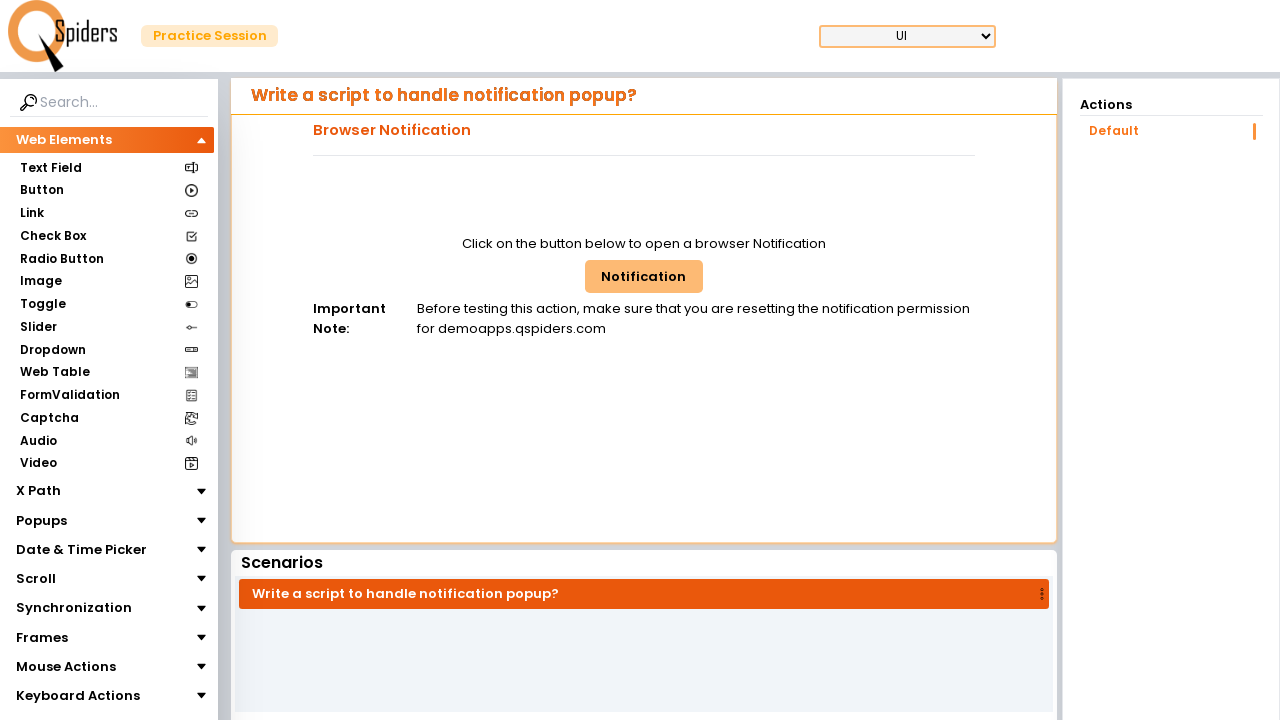

Navigated to browser notification demo page
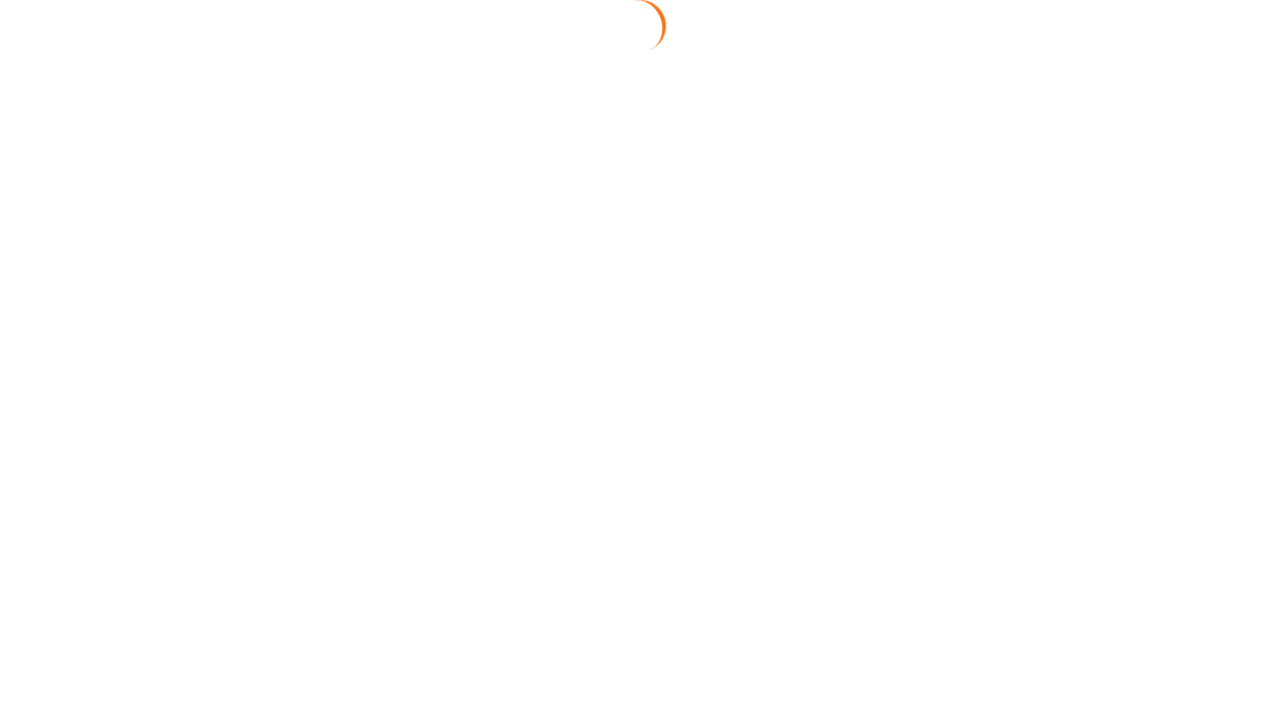

Clicked browser notification button at (644, 276) on #browNotButton
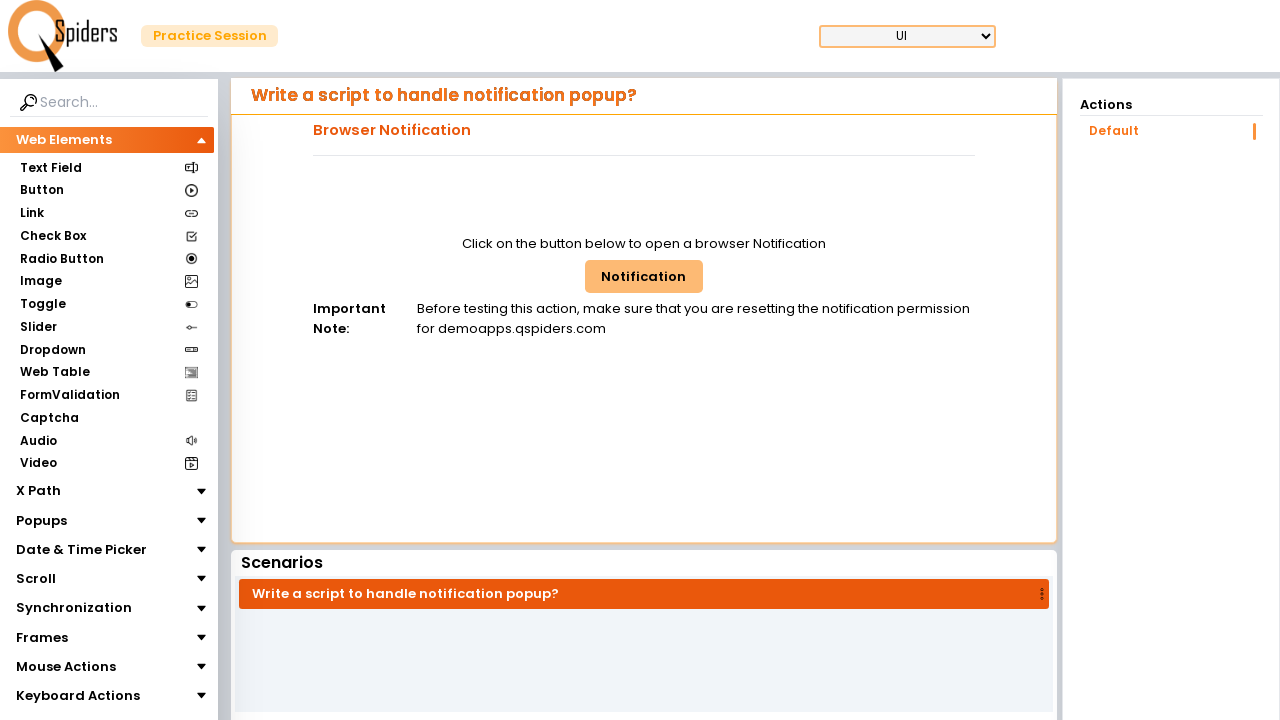

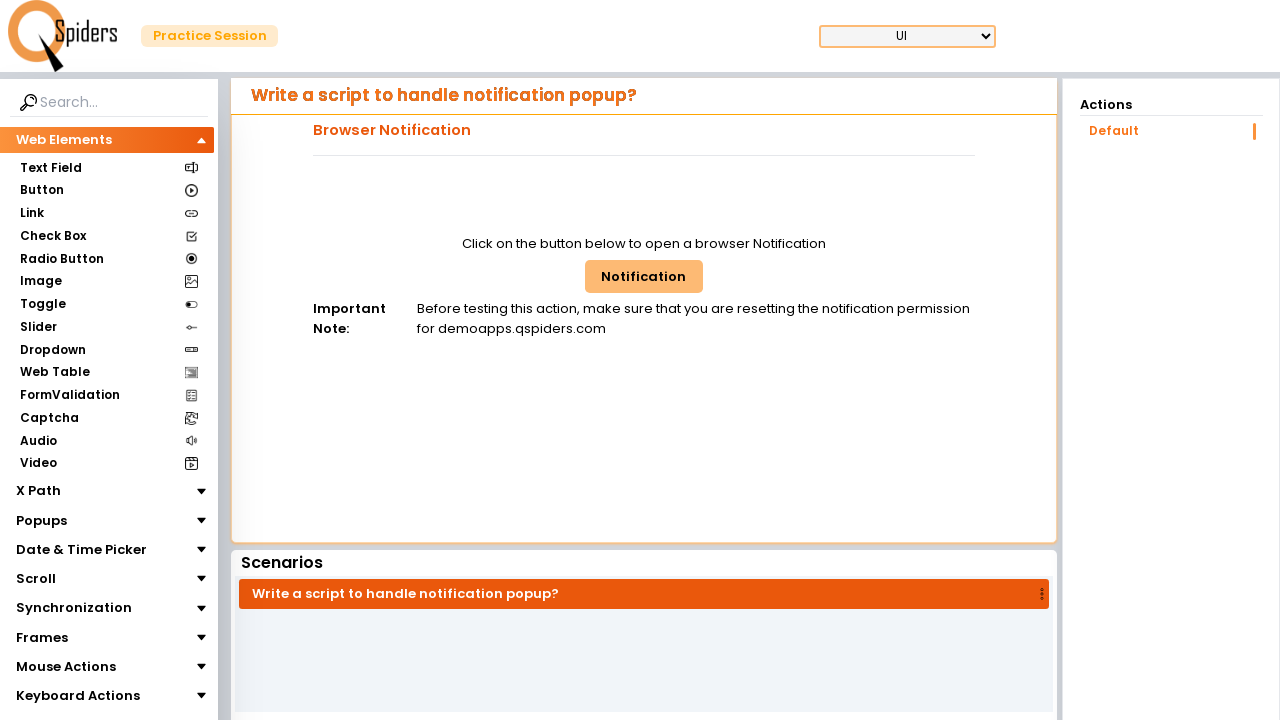